Tests a simple form by filling in first name, last name, city, and country fields using various element locator strategies, then submits the form by clicking a button.

Starting URL: http://suninjuly.github.io/simple_form_find_task.html

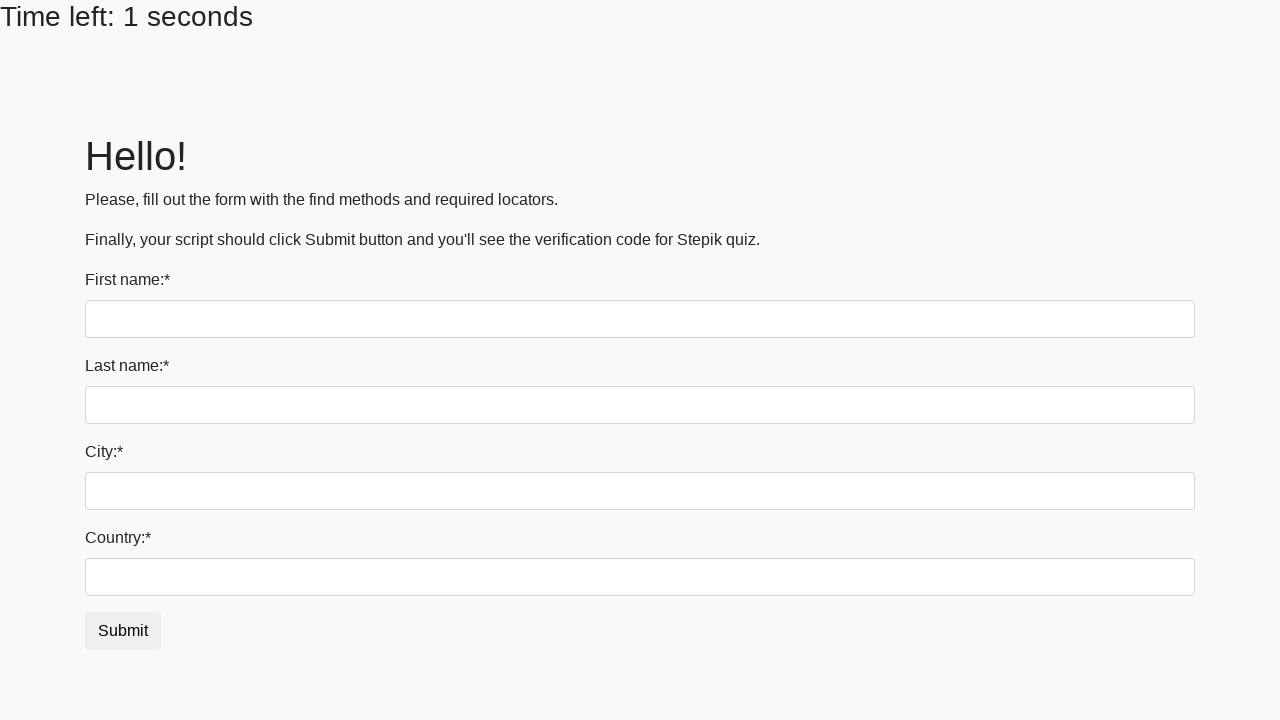

Filled first name field with 'Ivan' on input
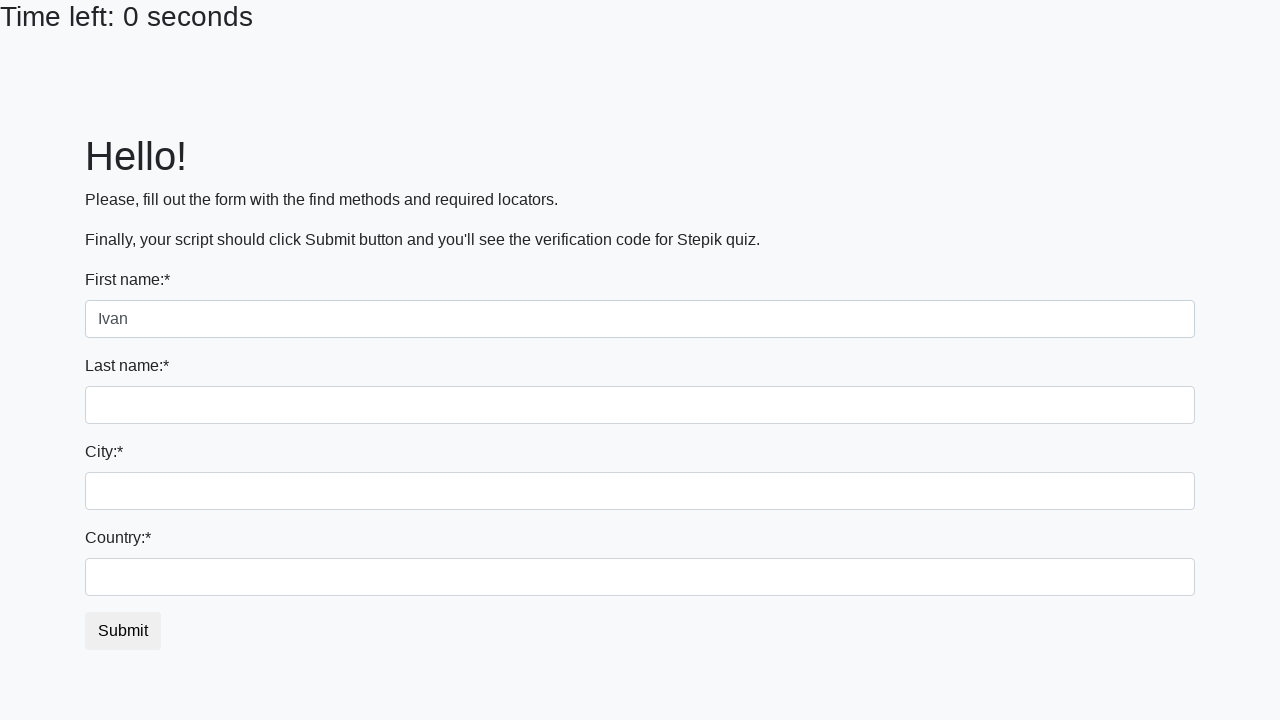

Filled last name field with 'Petrov' on input[name='last_name']
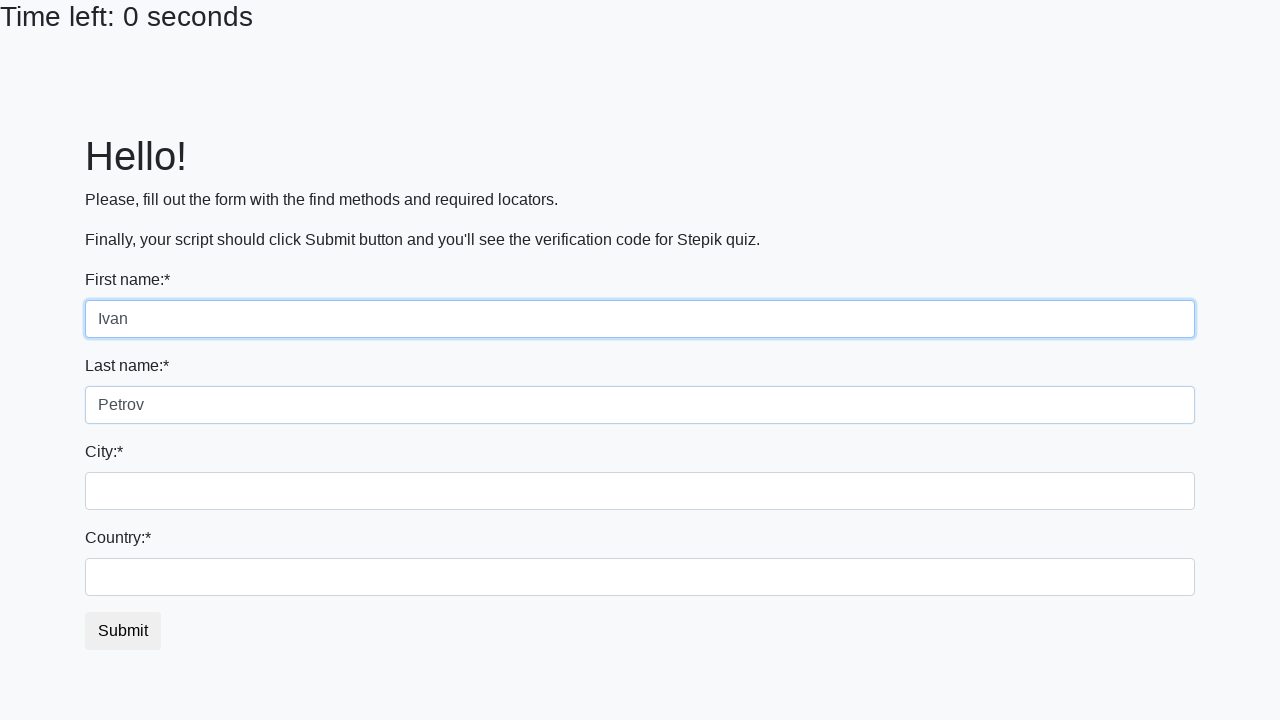

Filled city field with 'Smolensk' on .form-control.city
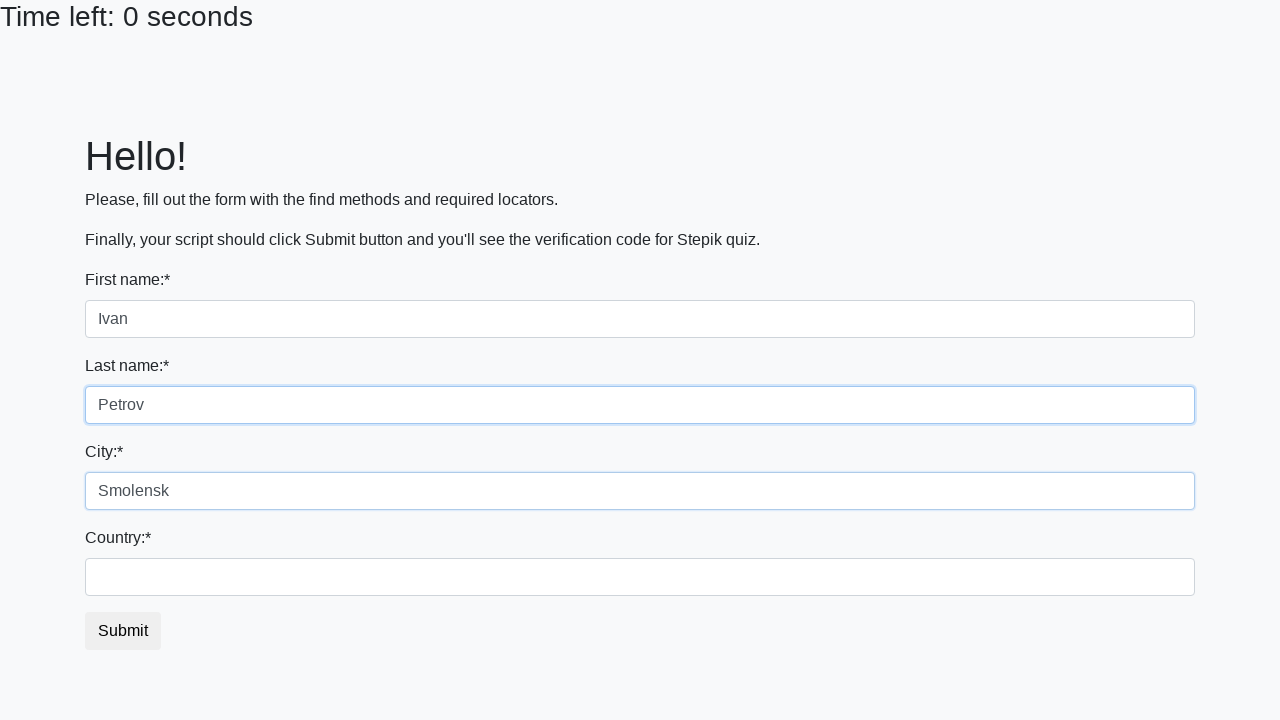

Filled country field with 'Russia' on #country
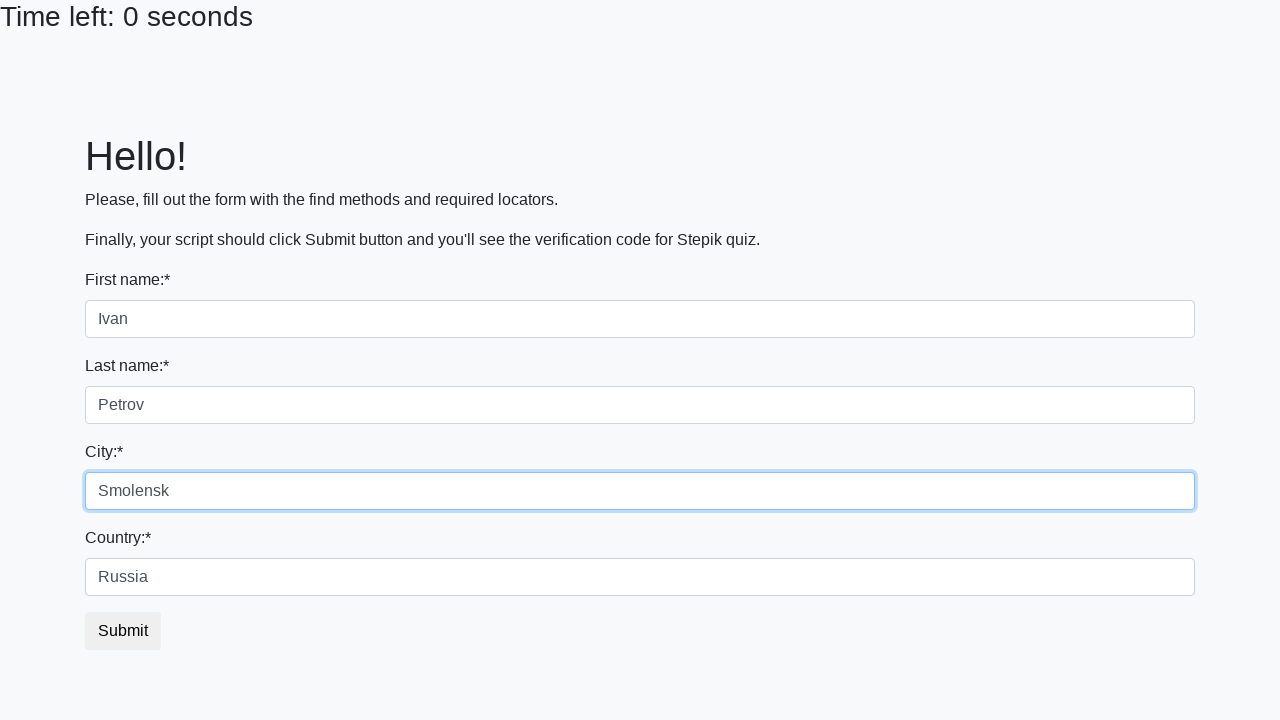

Clicked submit button to submit the form at (123, 631) on button.btn
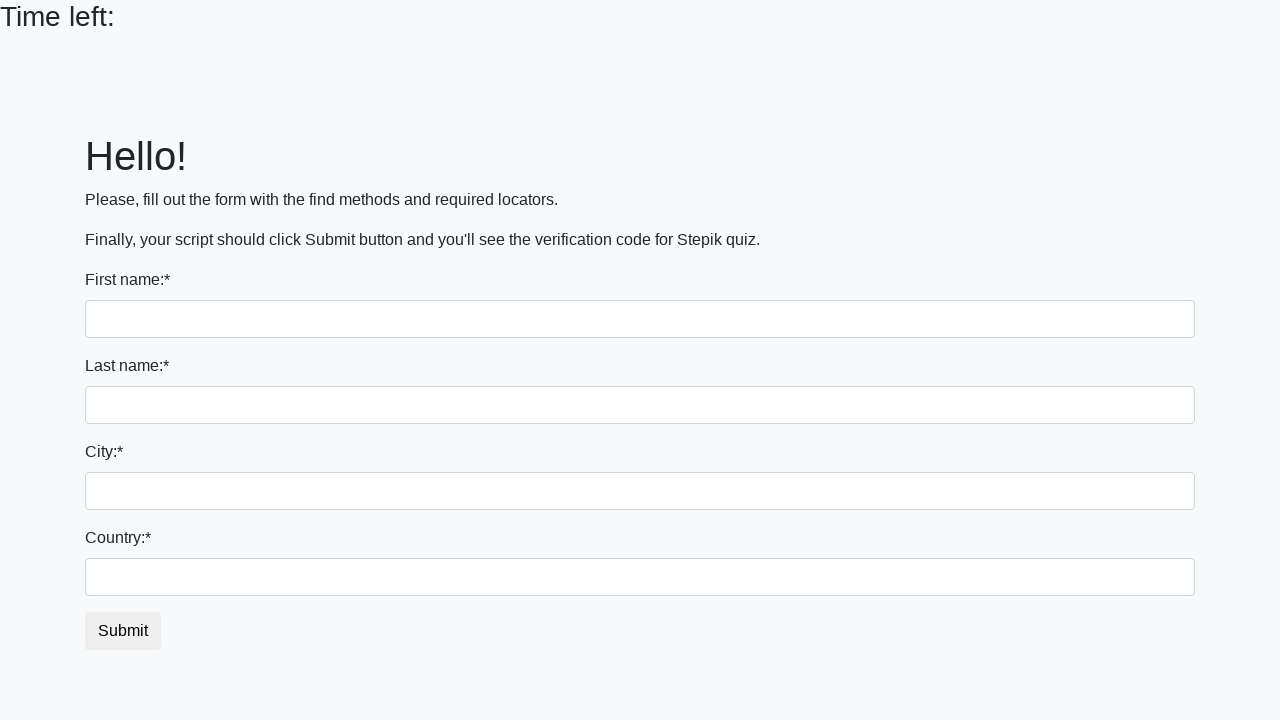

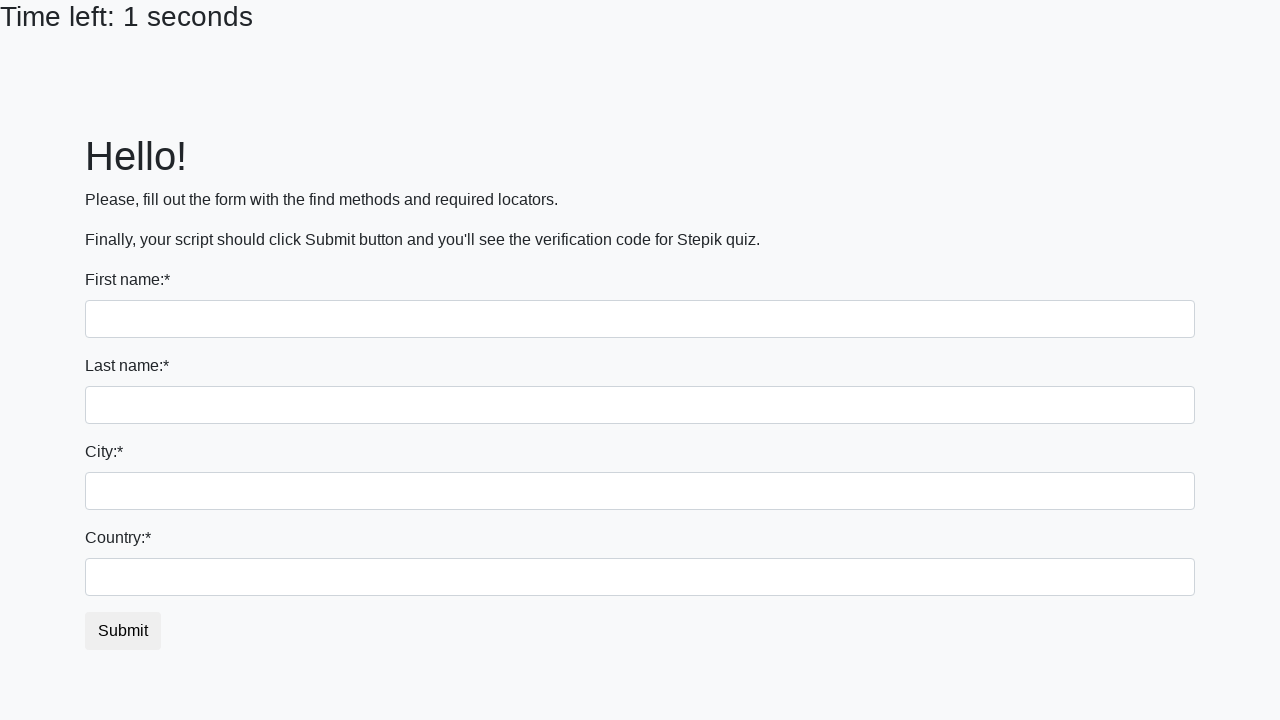